Tests the Drag & Drop Sliders feature by navigating to the slider page, dragging the slider from value 15 to 95, and validating the output shows 95.

Starting URL: https://www.lambdatest.com/selenium-playground/

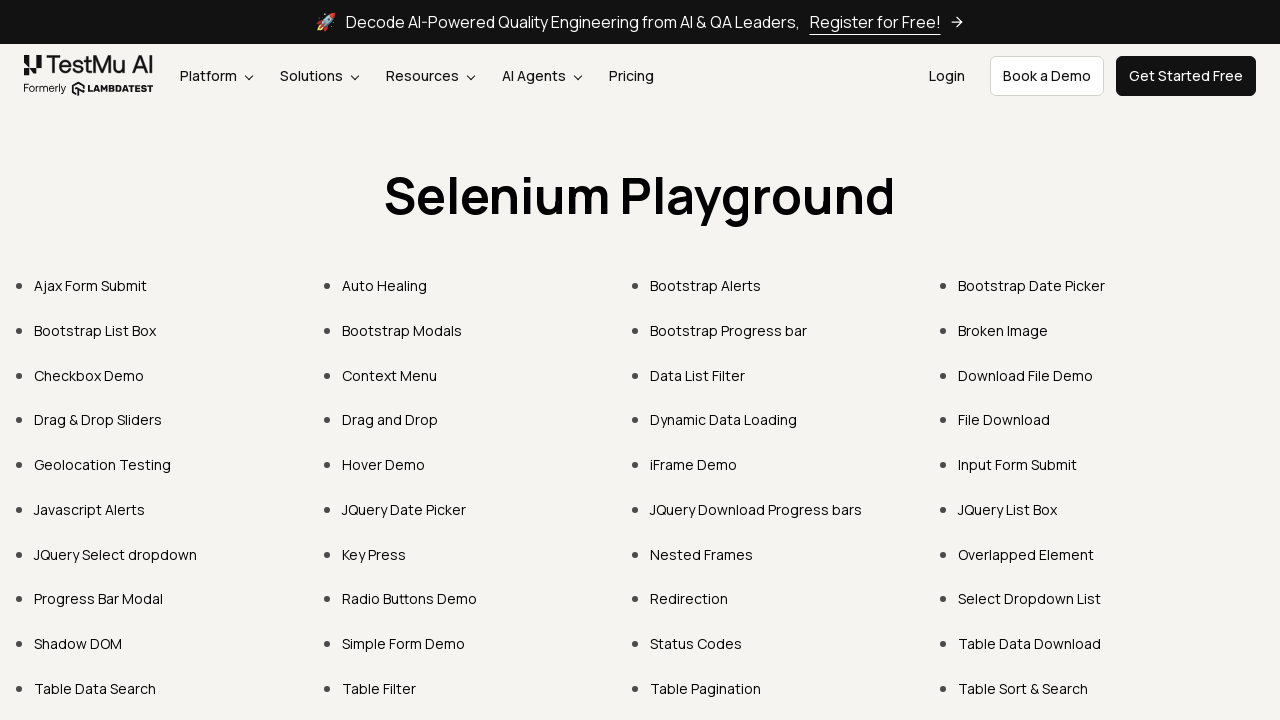

Clicked on 'Drag & Drop Sliders' link at (98, 420) on xpath=//a[text()='Drag & Drop Sliders']
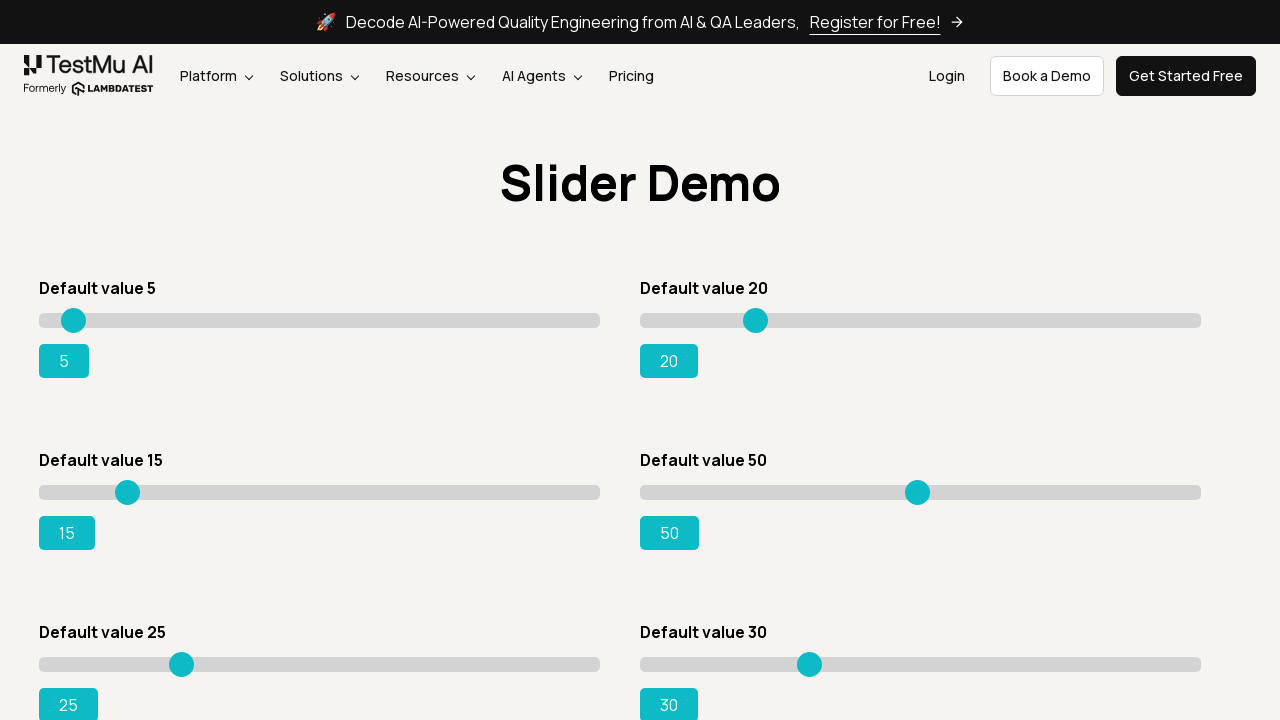

Waited for page to load (domcontentloaded state)
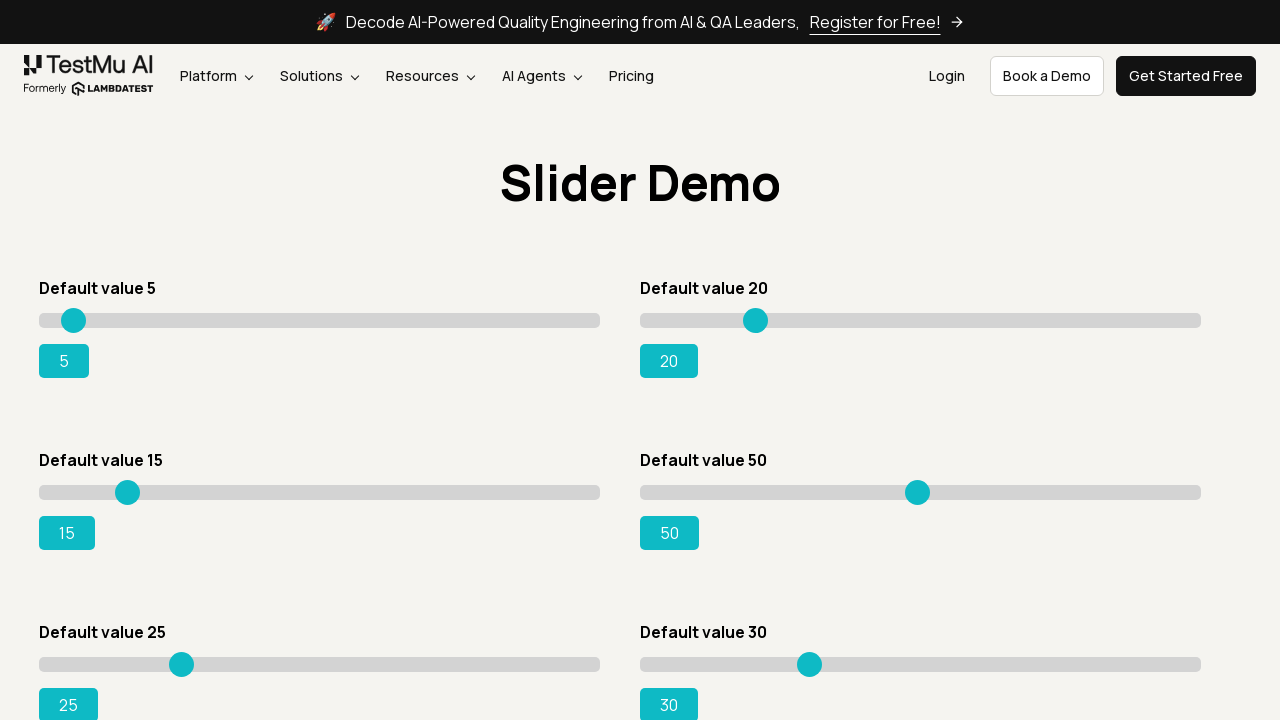

Located slider element with initial value 15
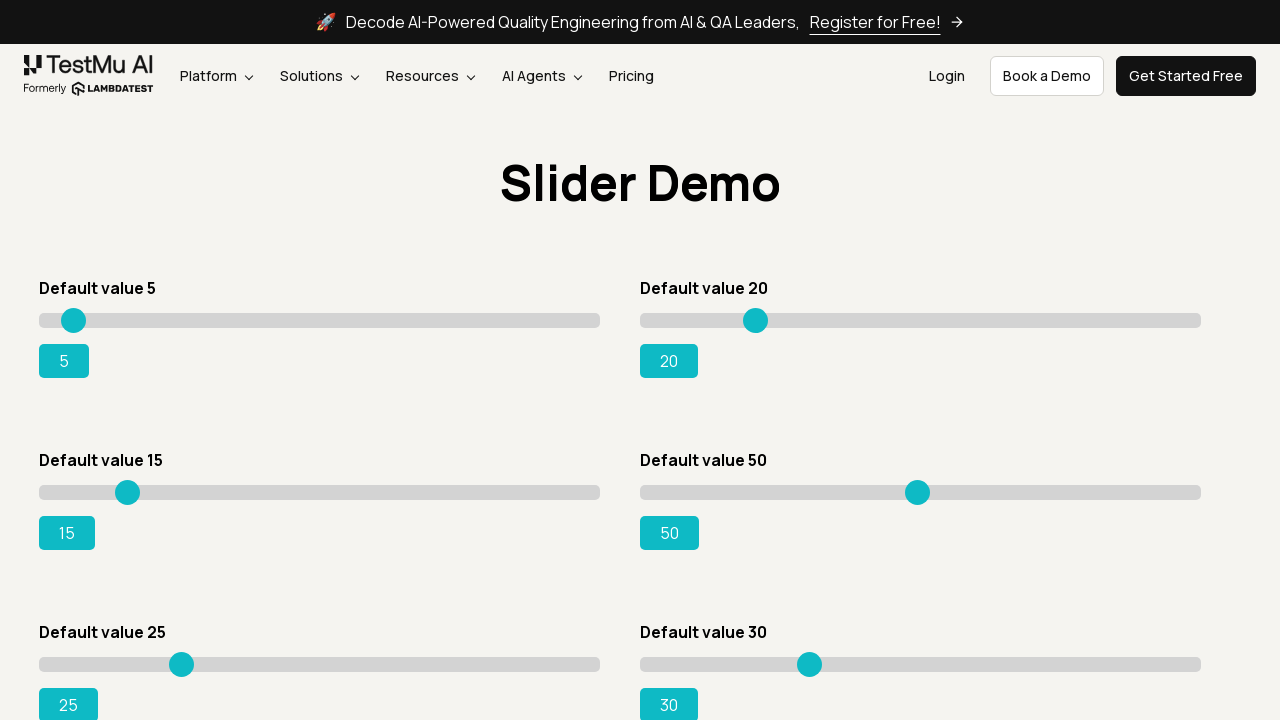

Retrieved slider bounding box coordinates
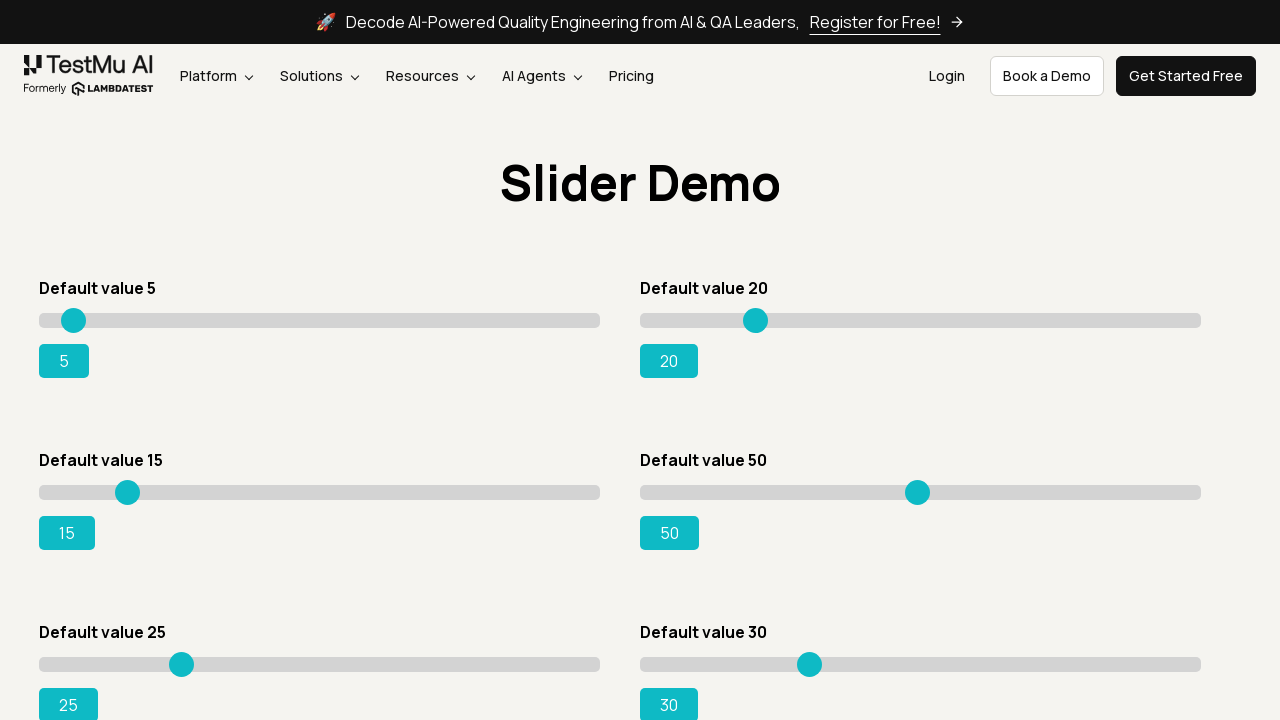

Moved mouse to slider center position at (320, 492)
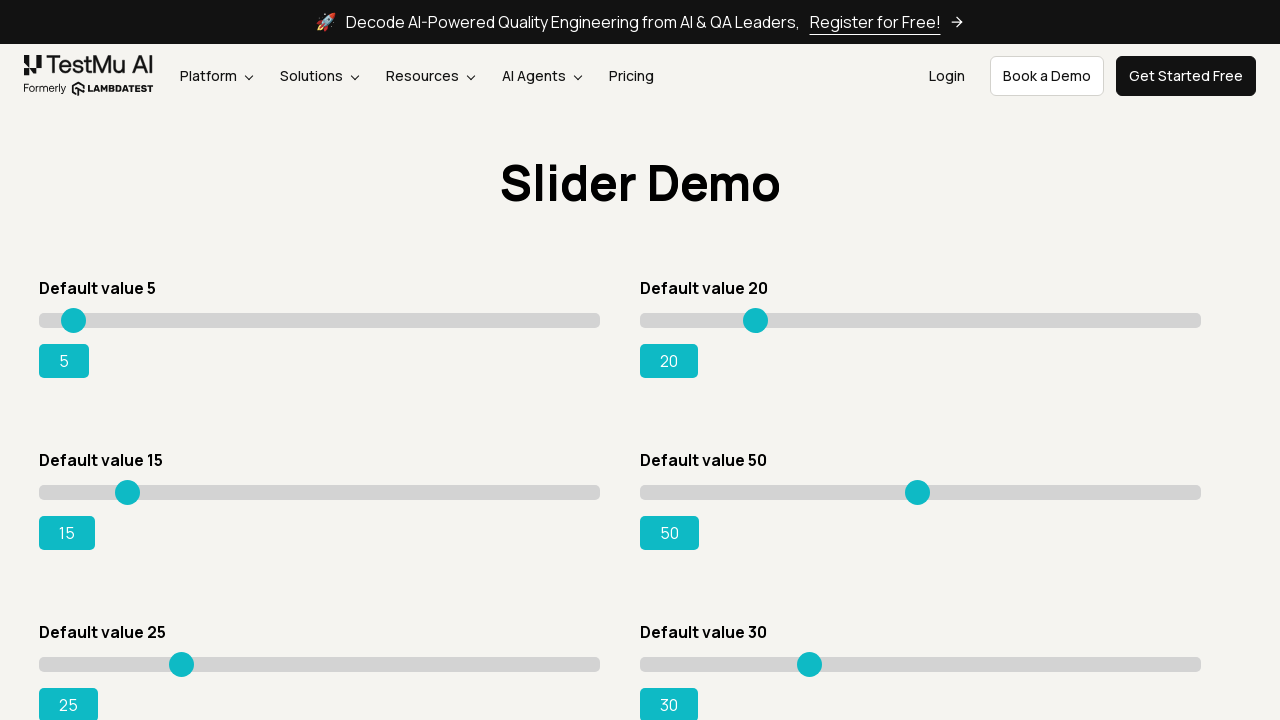

Pressed mouse button down to start dragging at (320, 492)
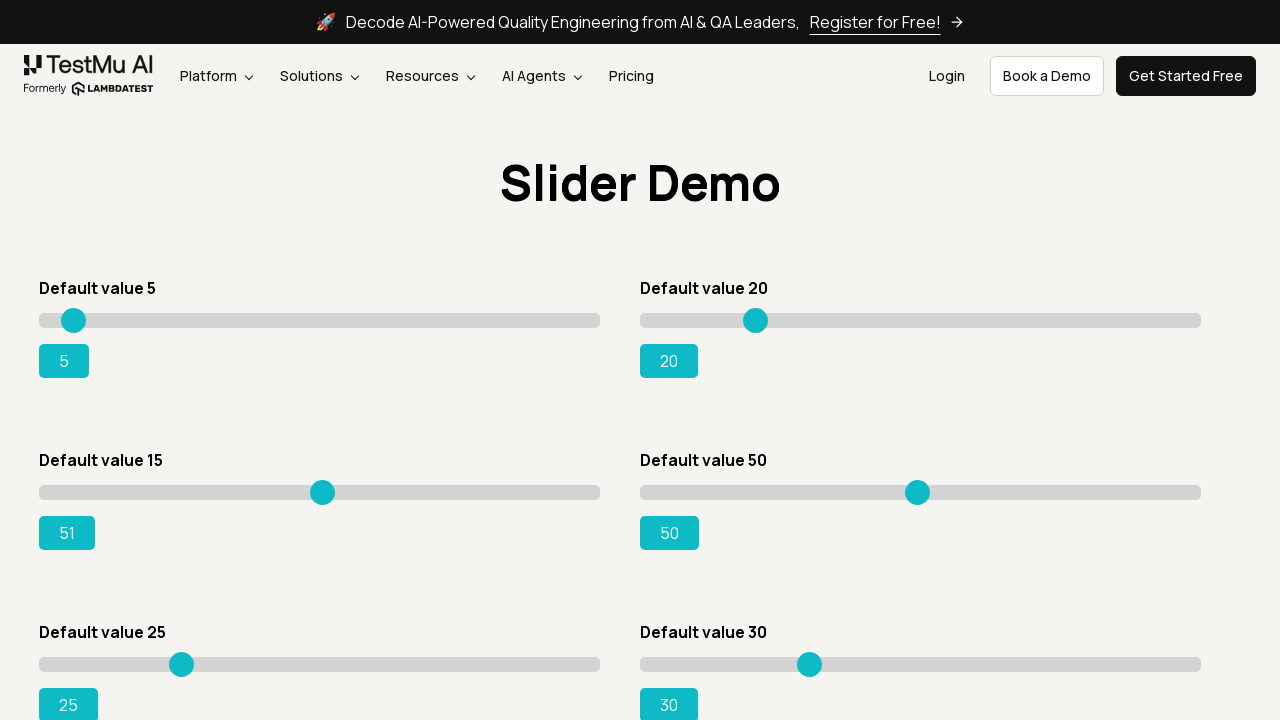

Dragged slider 212 pixels to the right at (532, 492)
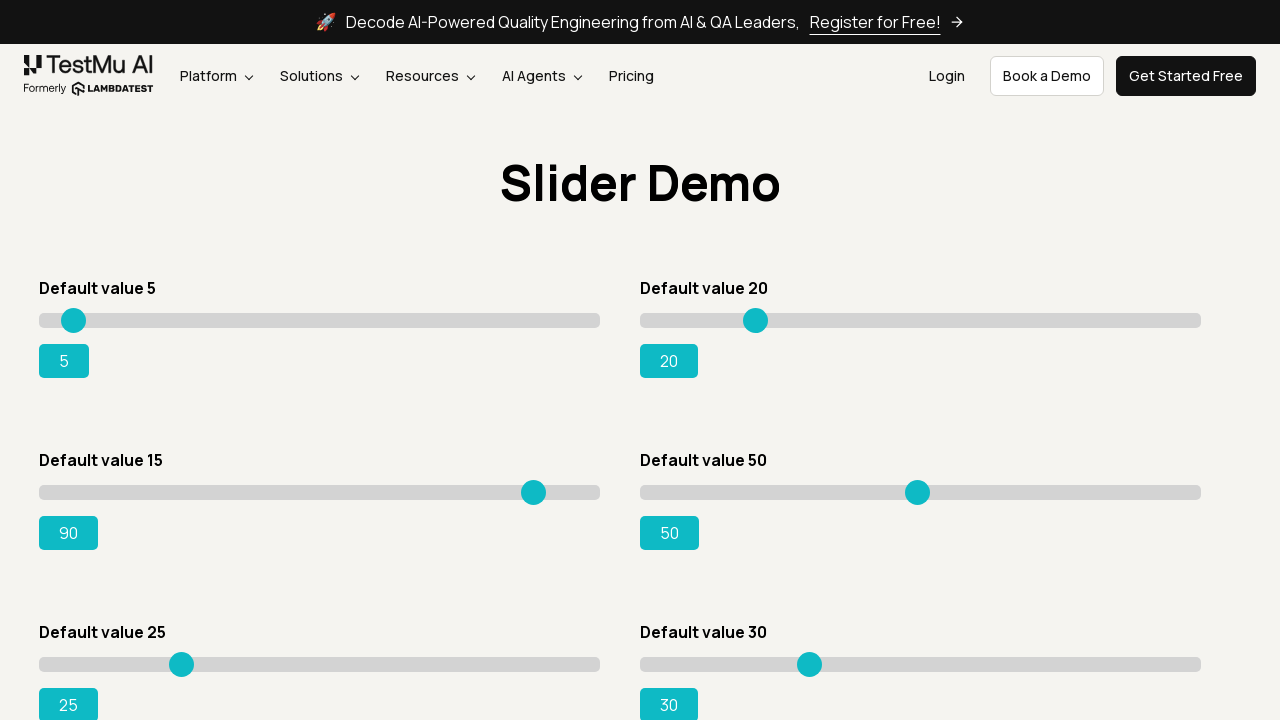

Released mouse button to complete drag operation at (532, 492)
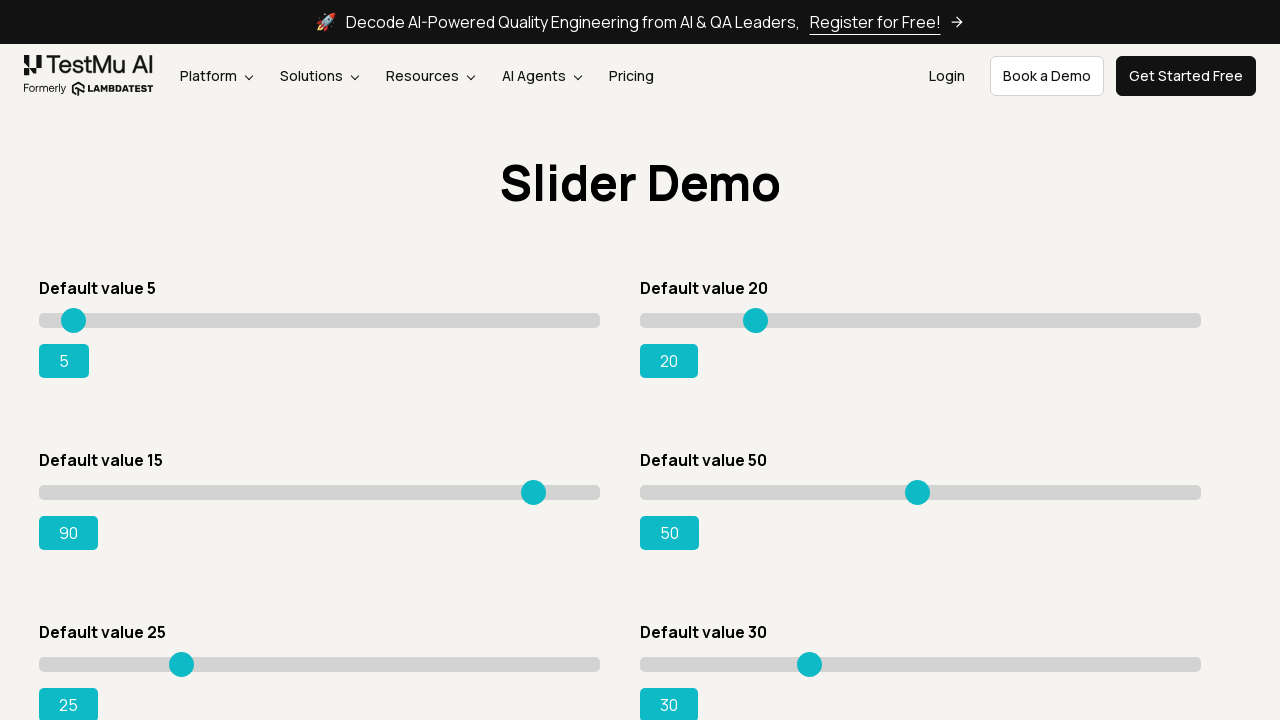

Verified output element with id 'rangeSuccess' is present (slider value should be 95)
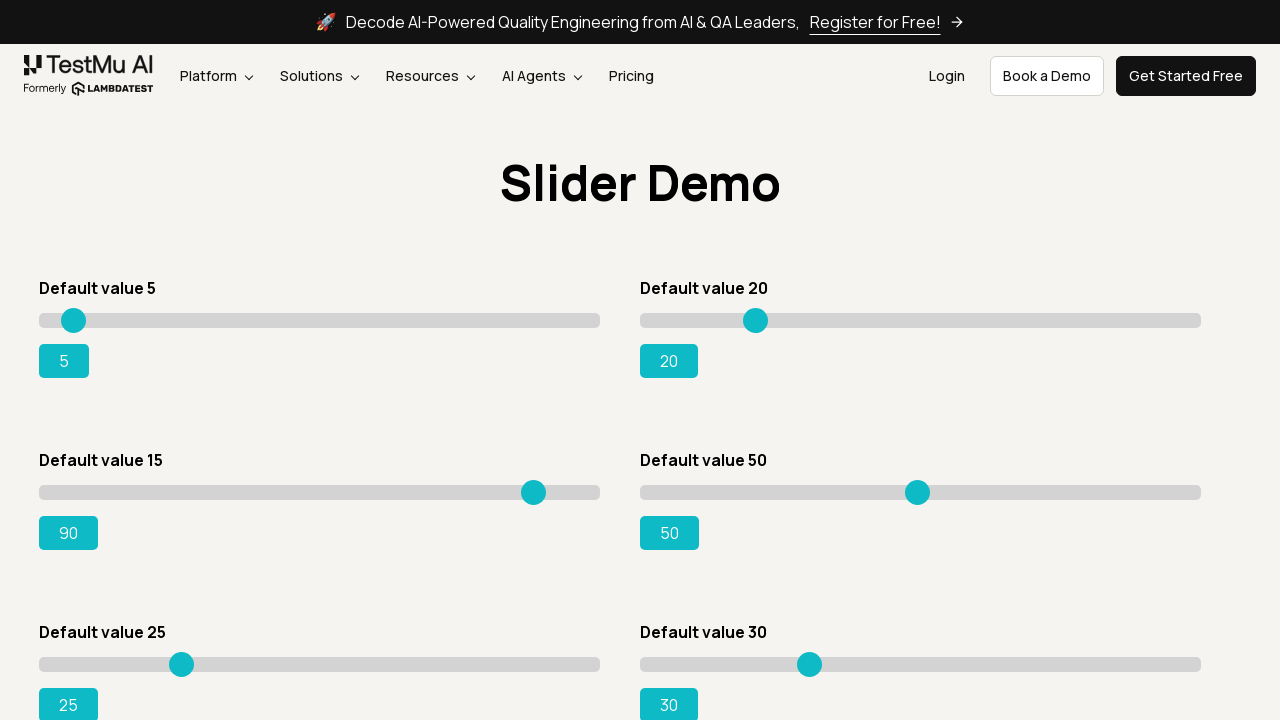

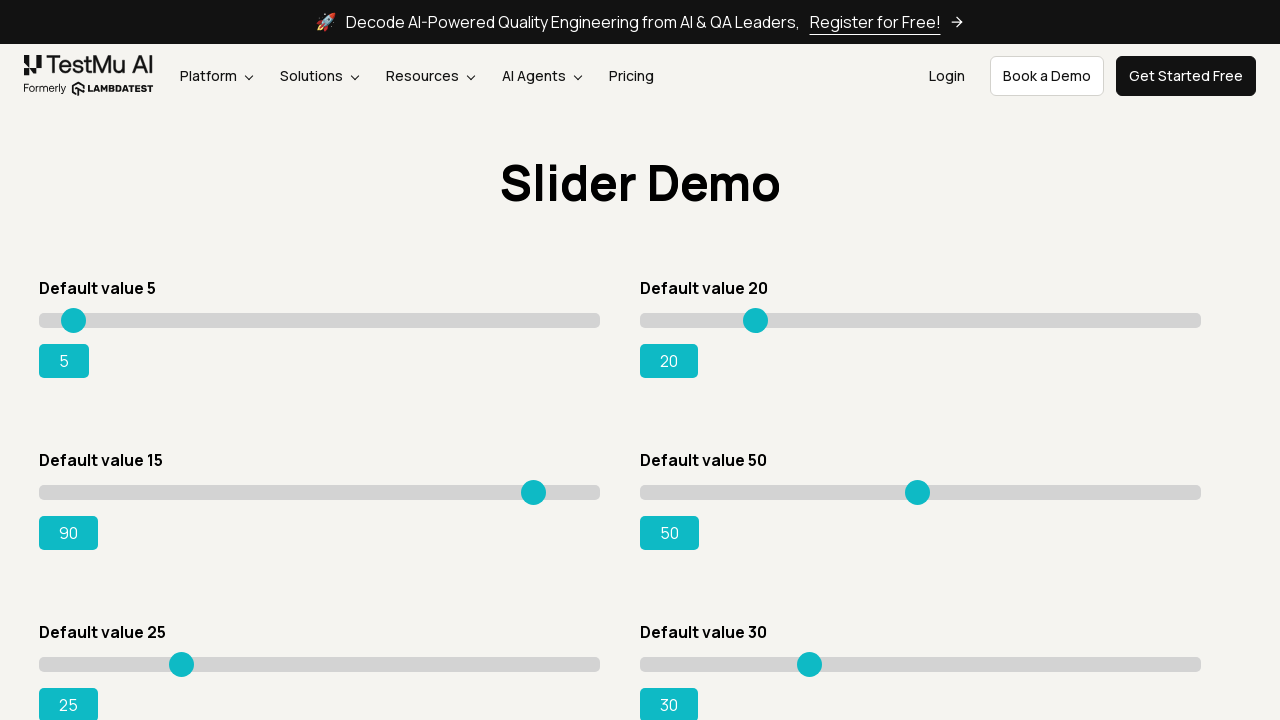